Tests dropdown selection functionality by selecting options using different methods: by index, by visible text, and by value on a demo dropdown page.

Starting URL: https://the-internet.herokuapp.com/dropdown

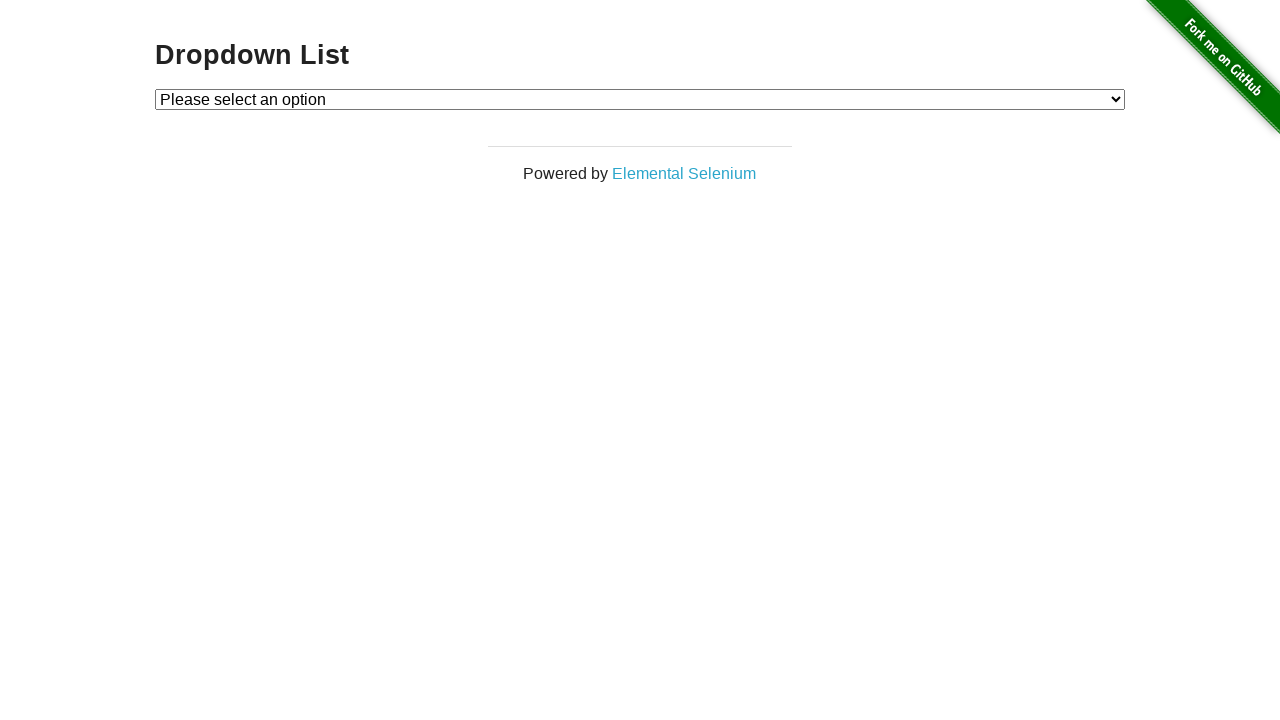

Dropdown element loaded and visible
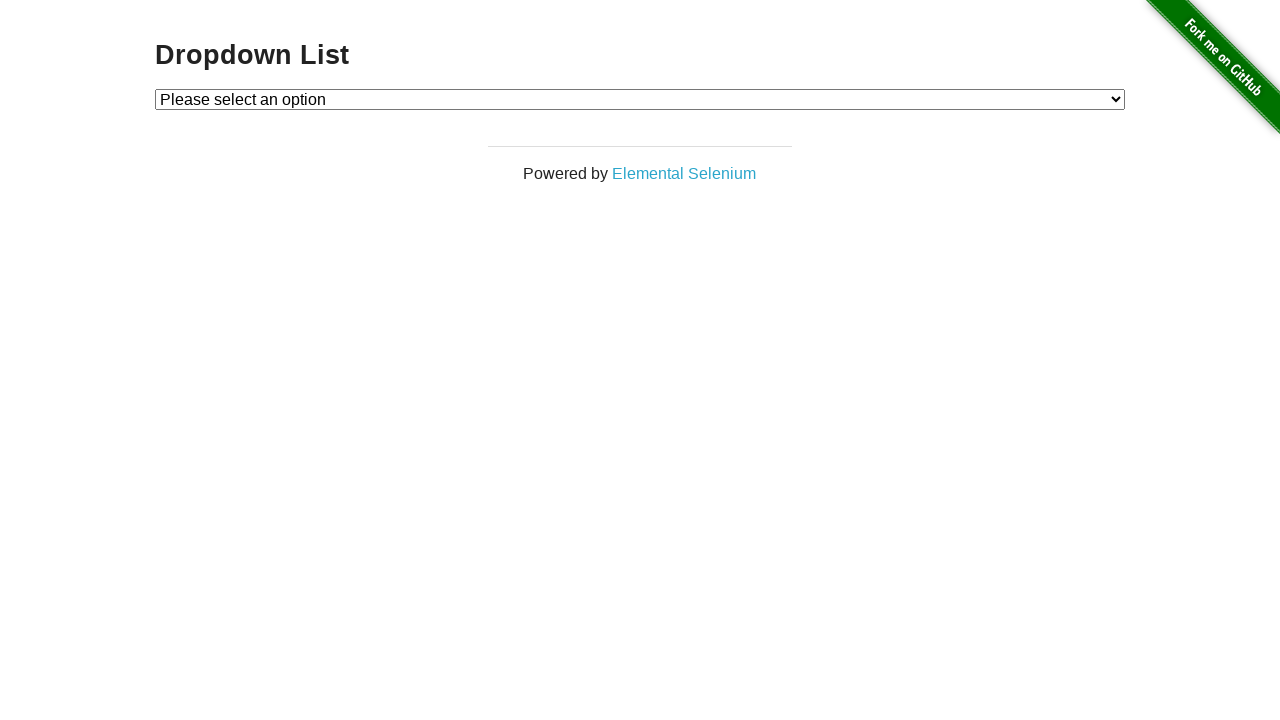

Selected dropdown option by index 1 on #dropdown
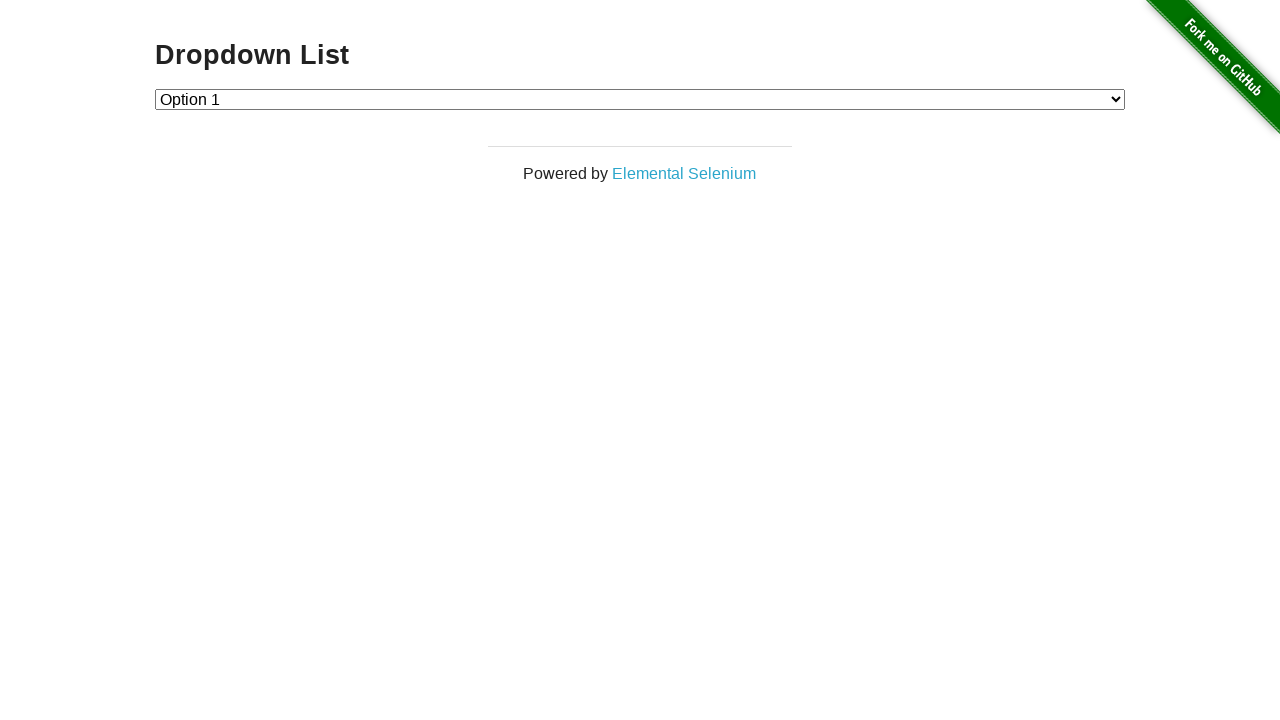

Selected dropdown option by visible text 'Option 2' on #dropdown
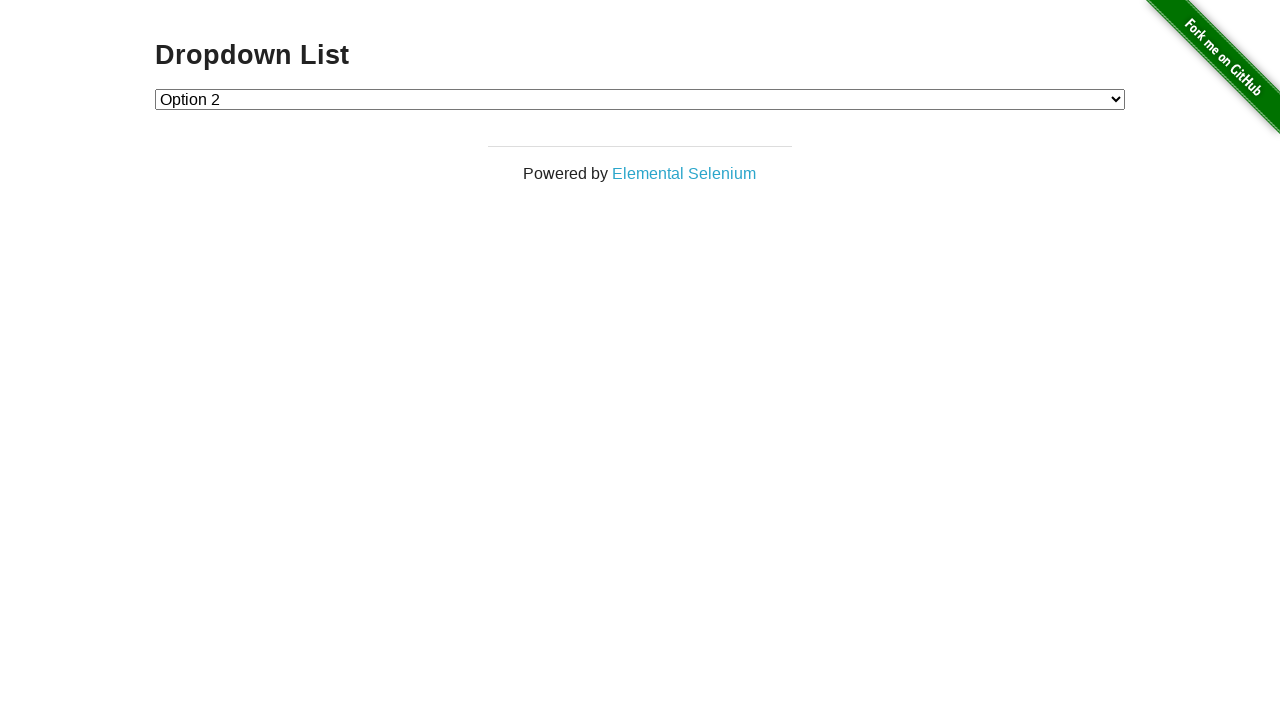

Selected dropdown option by value '1' on #dropdown
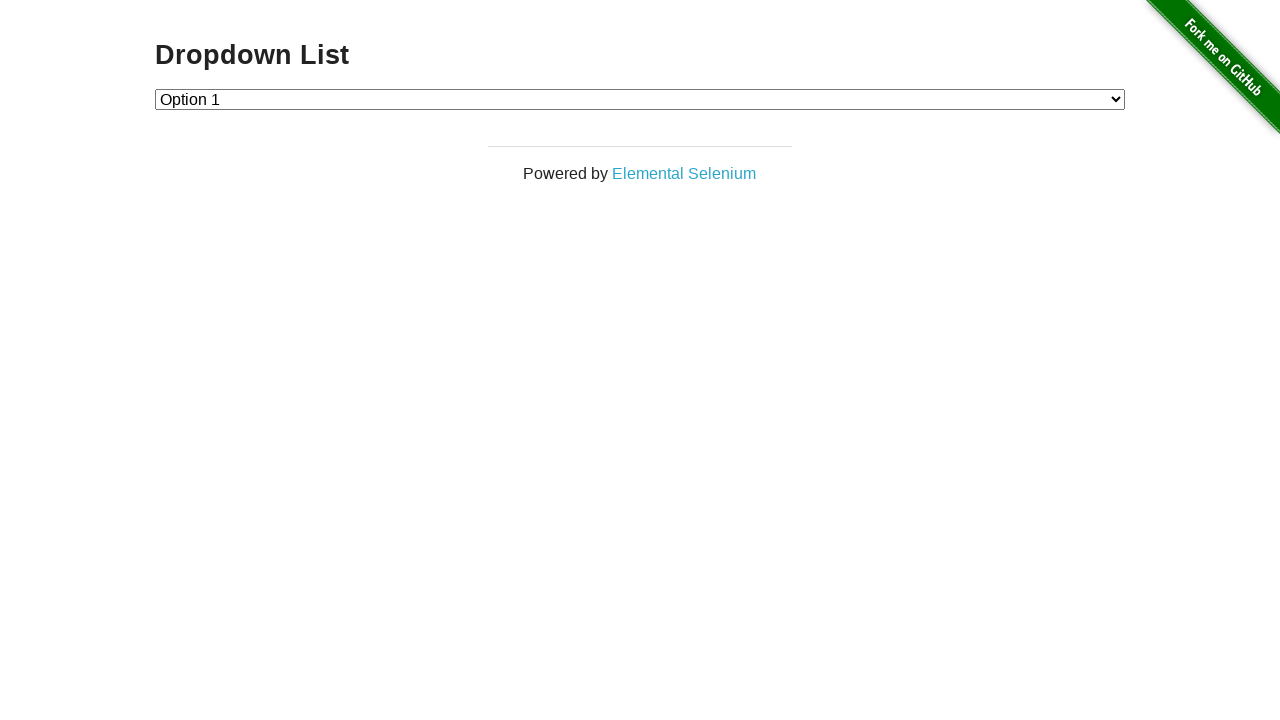

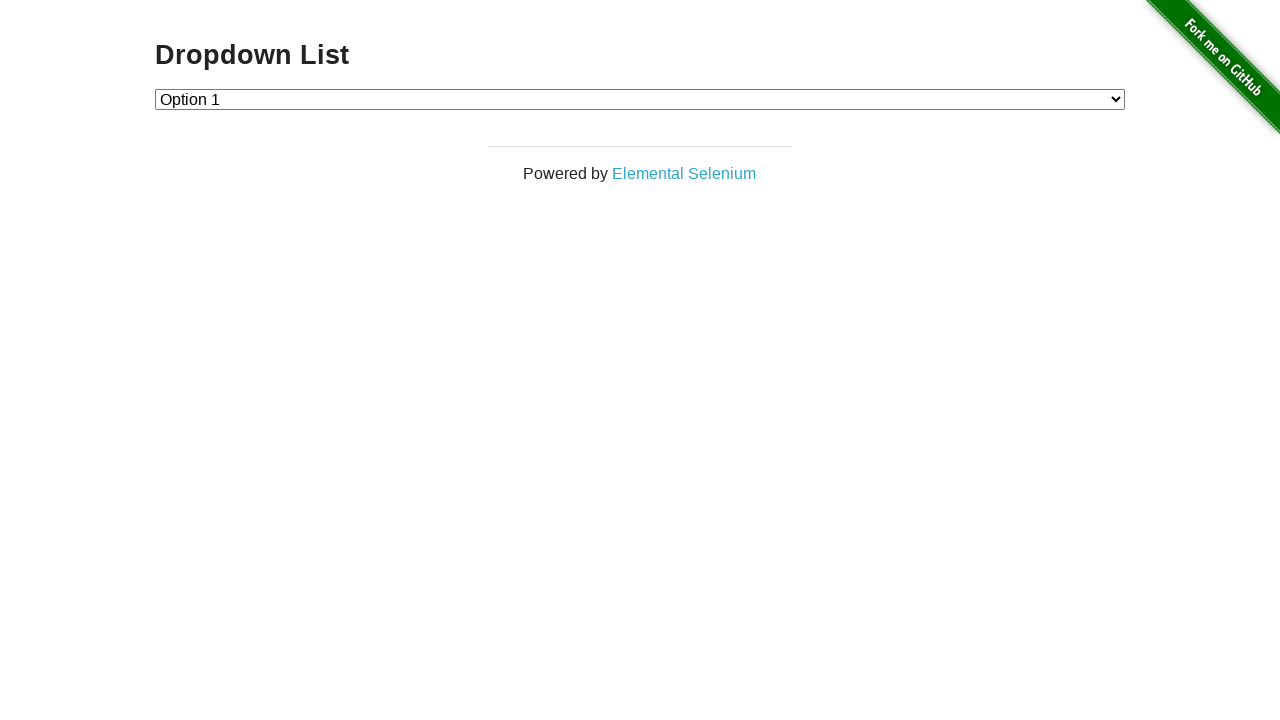